Searches for a trademark on the WIPO Brand Database and waits for the search results to load, verifying the results count element becomes visible and populated.

Starting URL: https://branddb.wipo.int/en/similarname/results?sort=score%20desc&rows=15&asStructure=%7B%22_id%22:%227dea%22,%22boolean%22:%22AND%22,%22bricks%22:%5B%7B%22_id%22:%227deb%22,%22key%22:%22brandName%22,%22value%22:%22TechFlow%22,%22strategy%22:%22Simple%22%7D%5D%7D&fcdesignation=GB&fcdesignation=US&fcdesignation=DE&fcdesignation=EM&fcdesignation=ES&fcdesignation=FR&fcdesignation=IT&fcdesignation=CA&fcniceClass=20&fcstatus=Registered&fcstatus=Pending

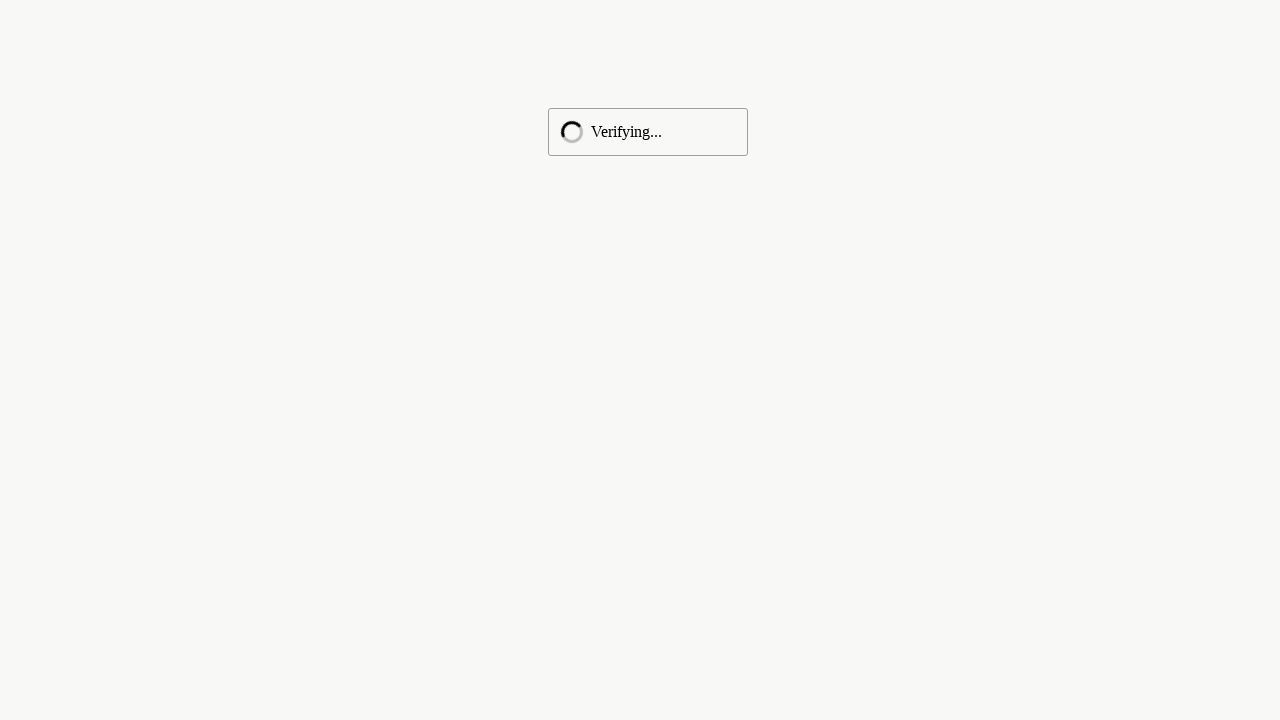

Results count element became visible
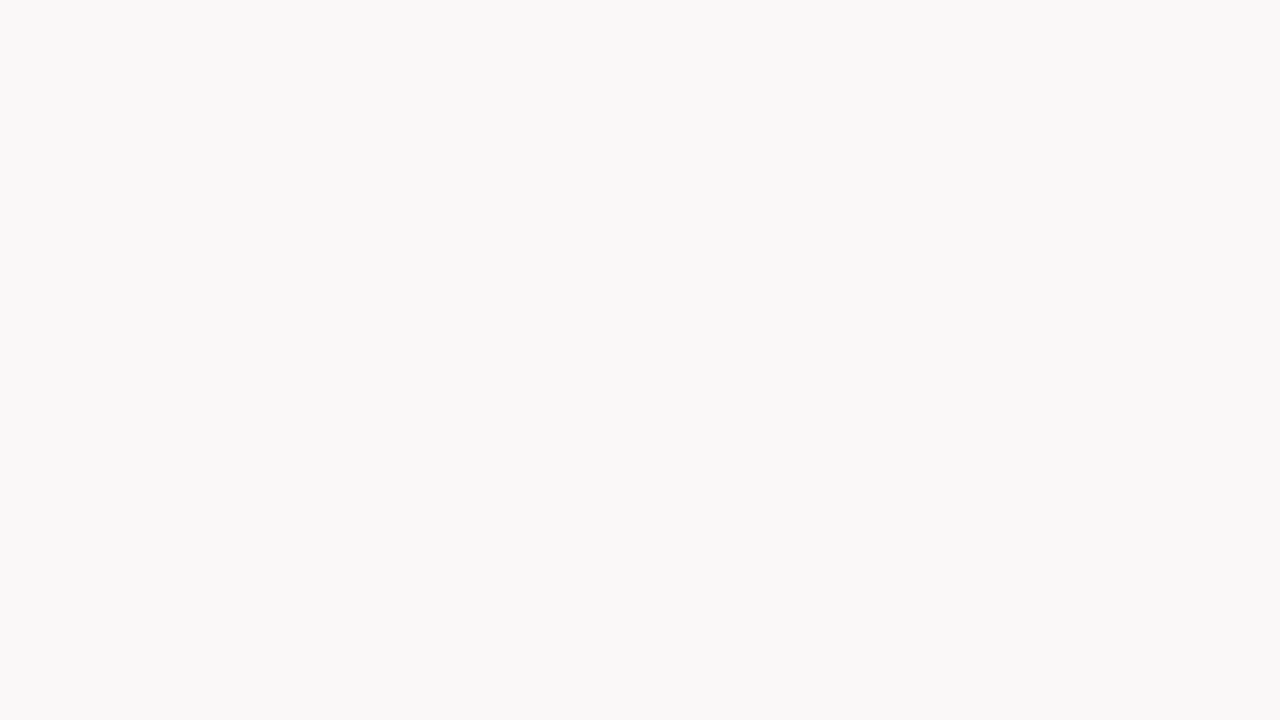

Search results count fully loaded and populated
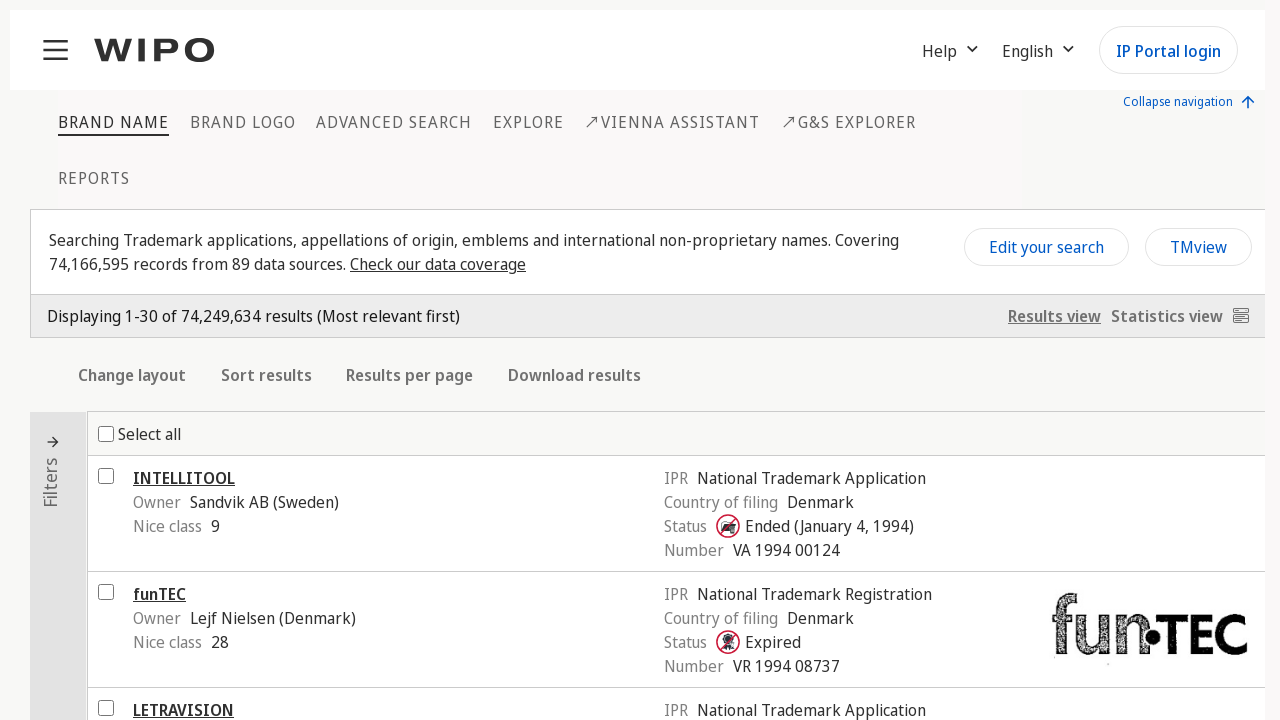

Brand name elements loaded on search results page
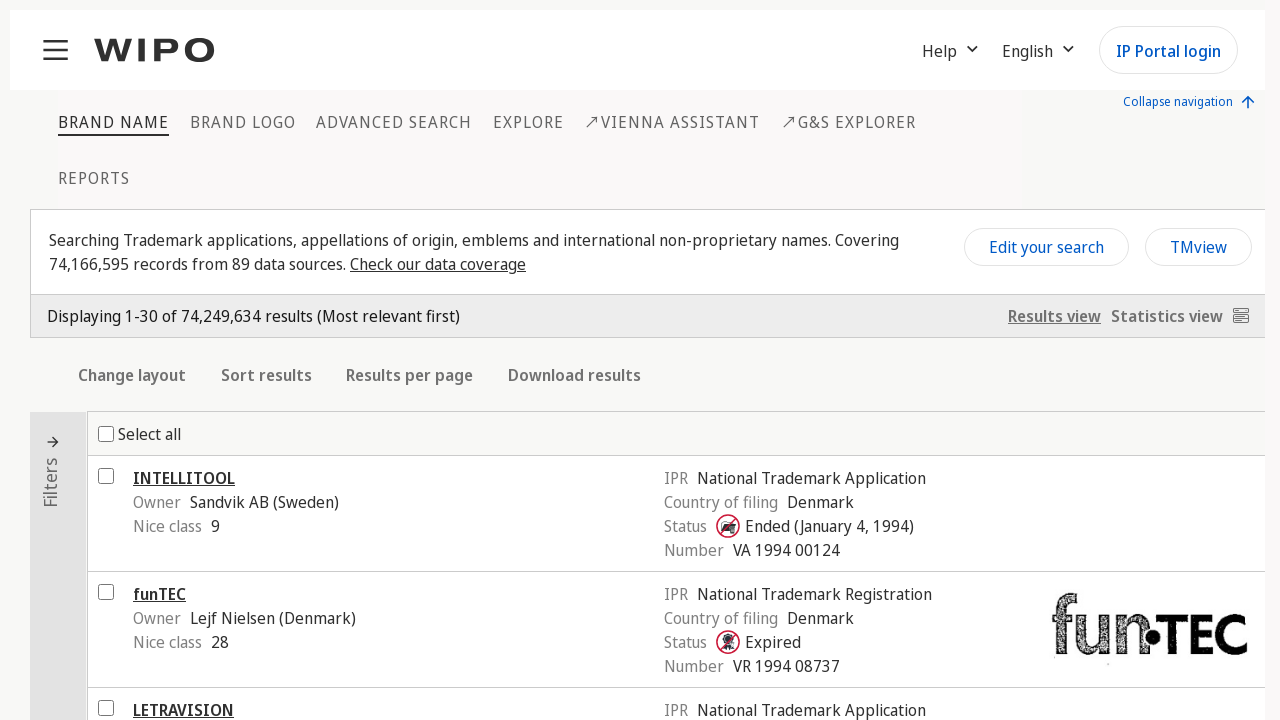

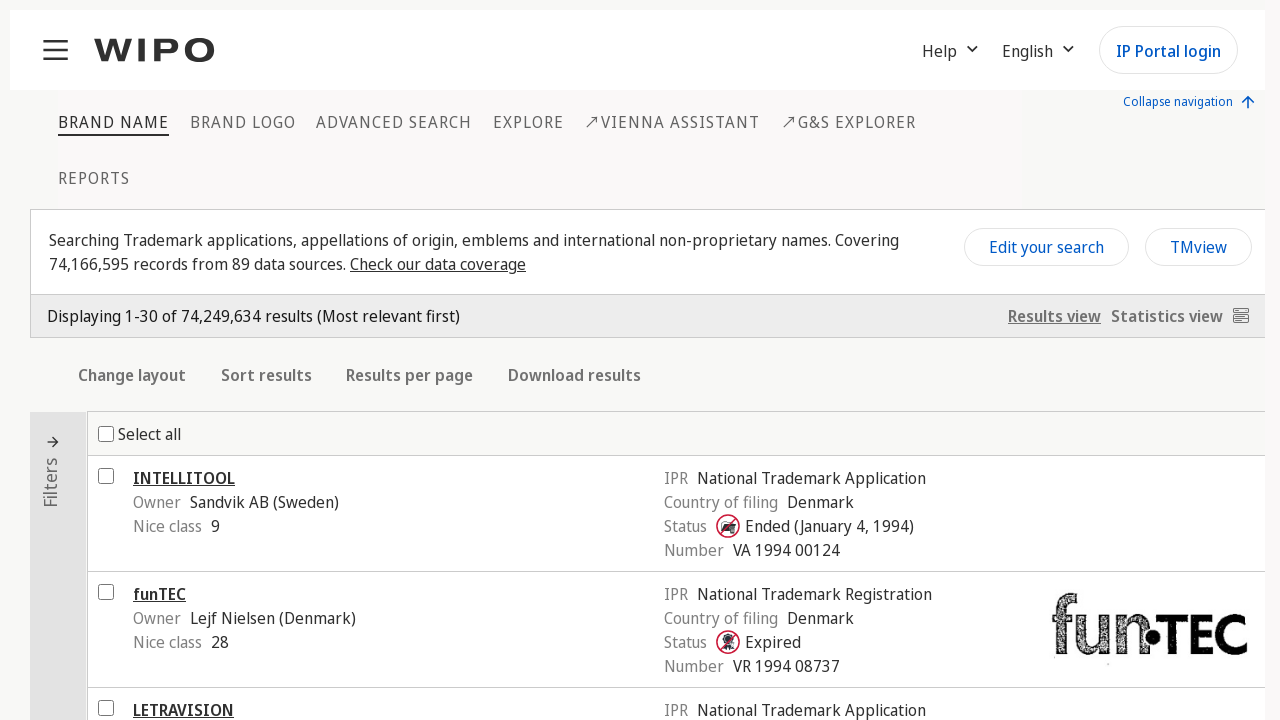